Tests adding todo items by filling the input field and pressing Enter, then verifying the items appear in the list

Starting URL: https://demo.playwright.dev/todomvc

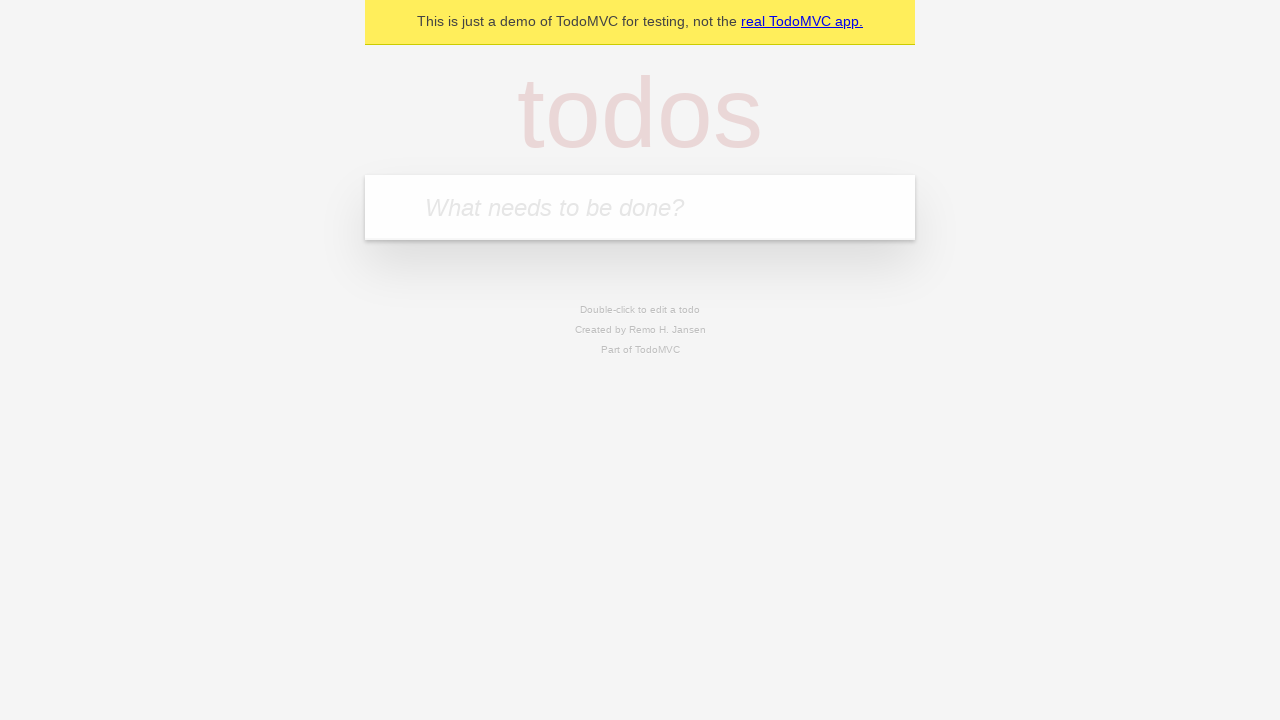

Located the todo input field with placeholder 'What needs to be done?'
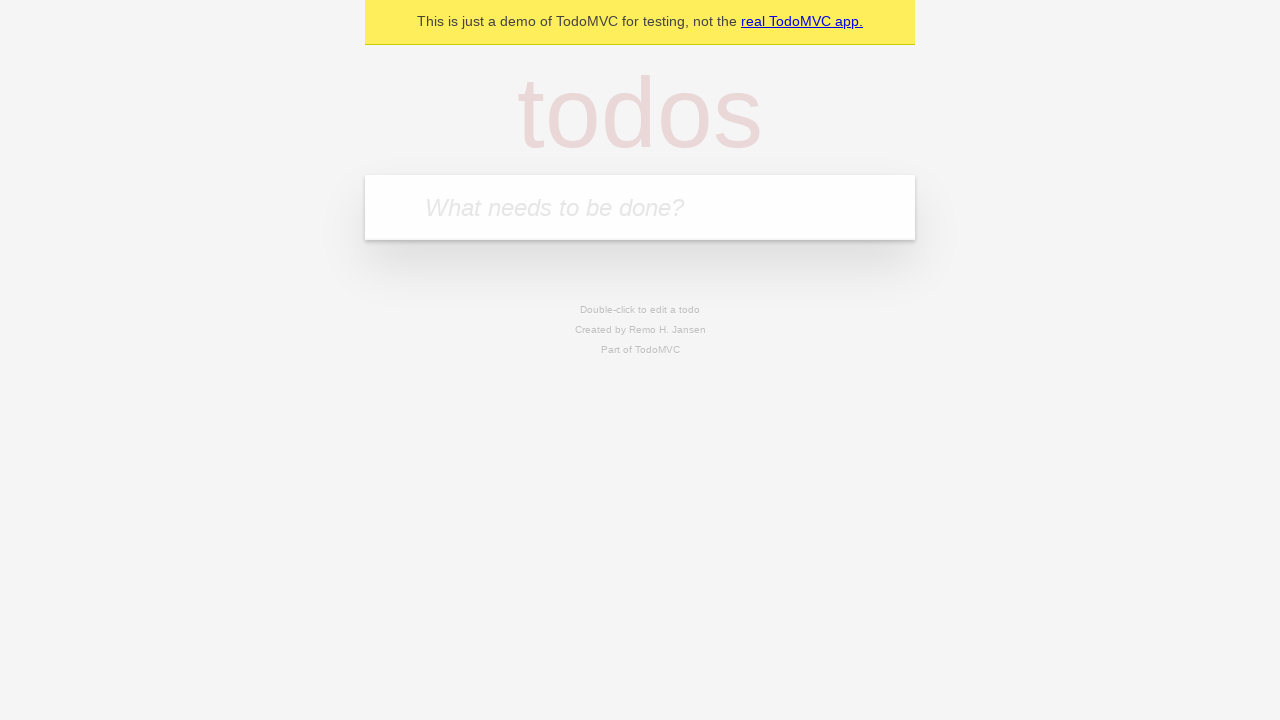

Filled todo input with 'buy some cheese' on internal:attr=[placeholder="What needs to be done?"i]
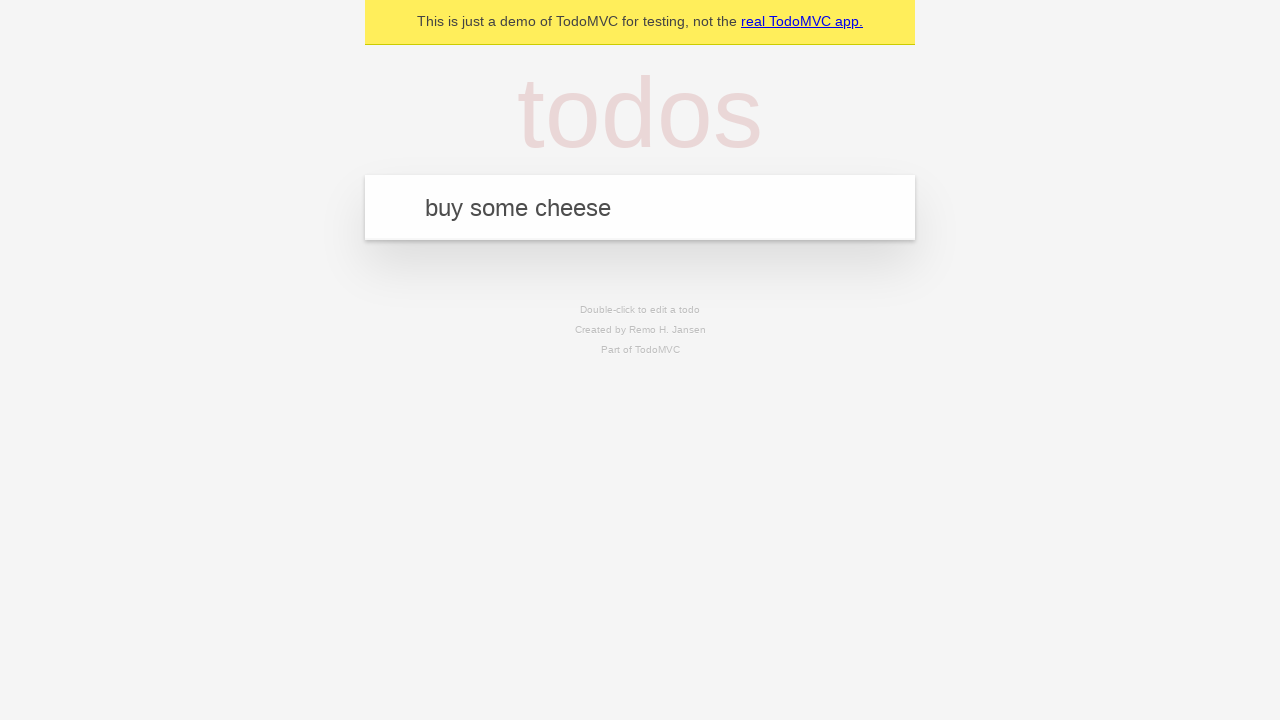

Pressed Enter to add first todo item on internal:attr=[placeholder="What needs to be done?"i]
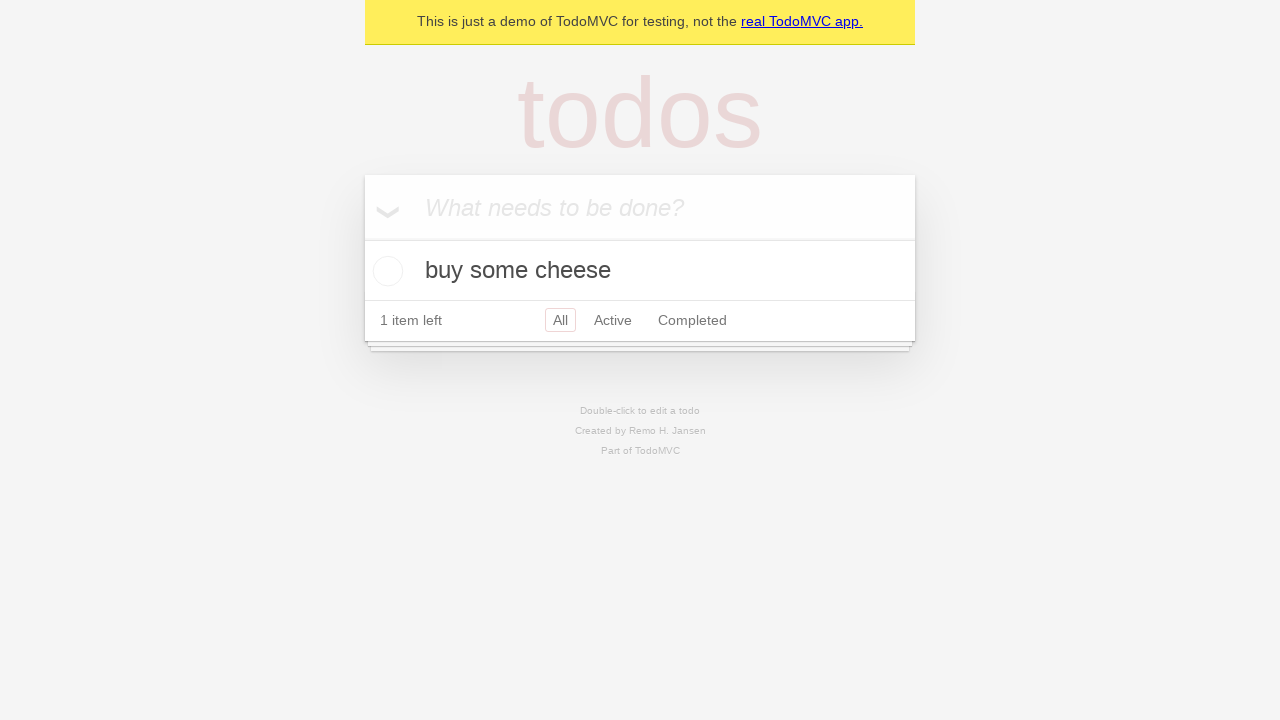

First todo item appeared in the list
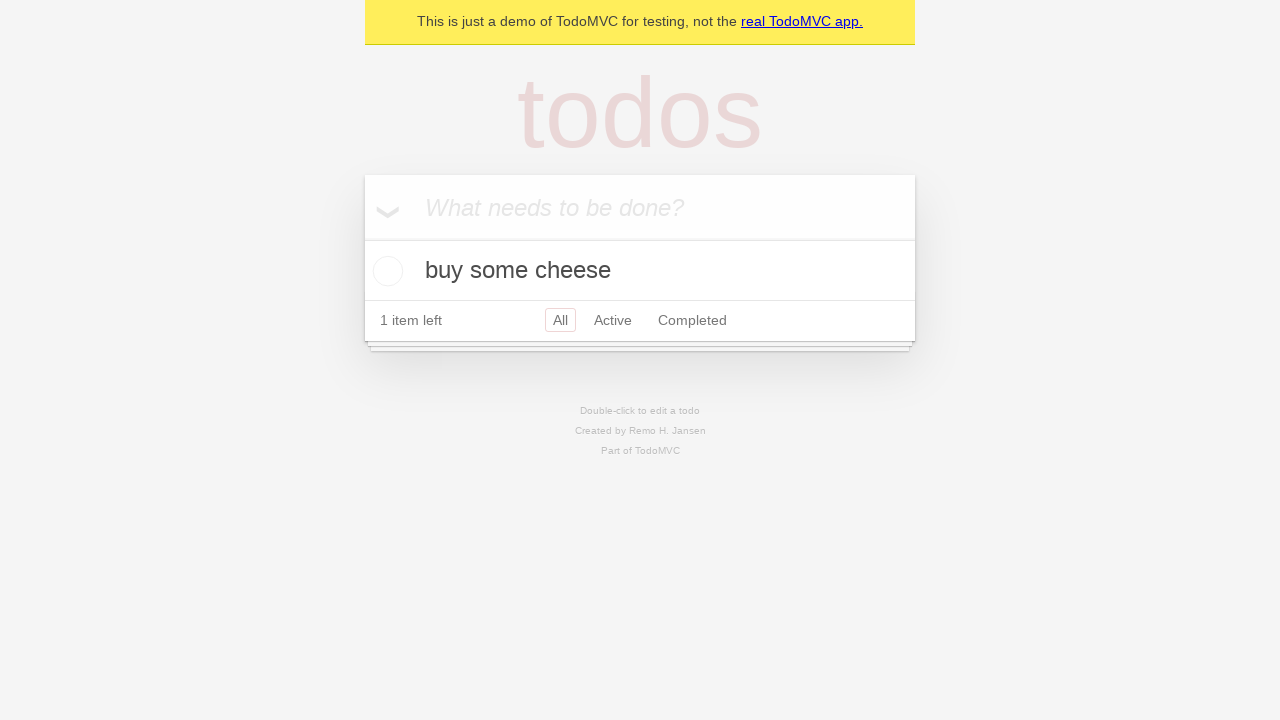

Filled todo input with 'feed the cat' on internal:attr=[placeholder="What needs to be done?"i]
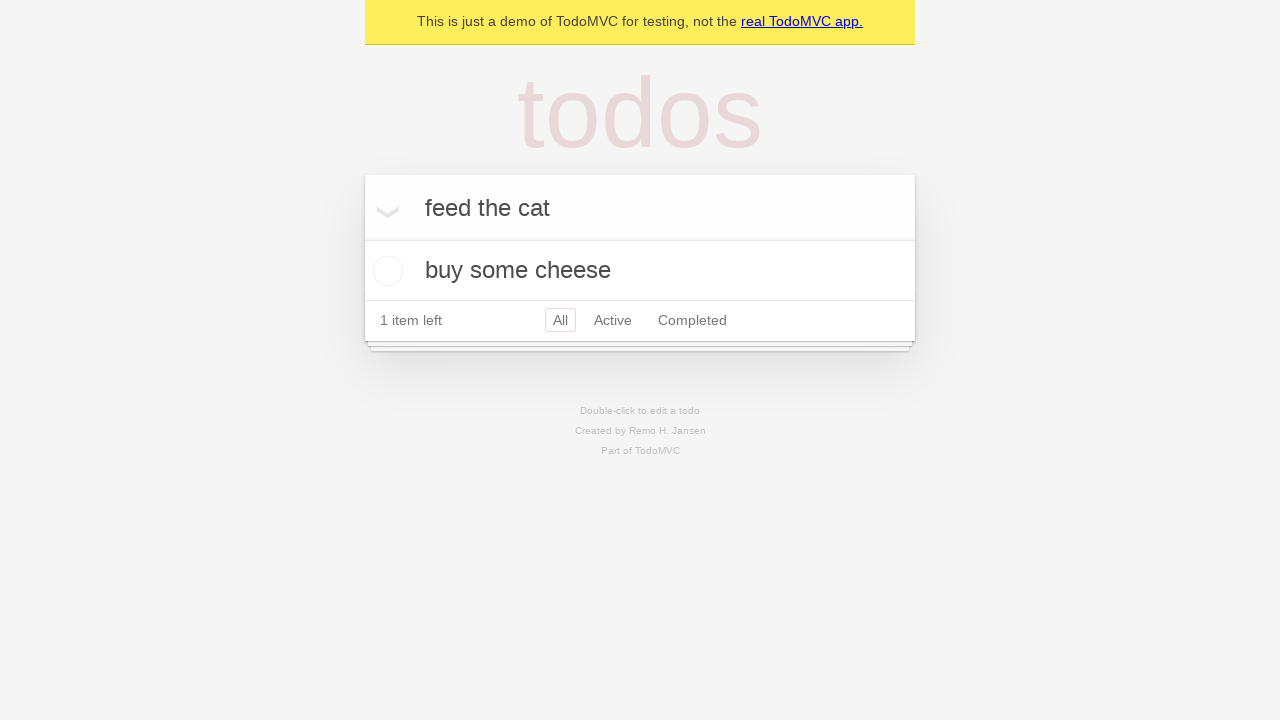

Pressed Enter to add second todo item on internal:attr=[placeholder="What needs to be done?"i]
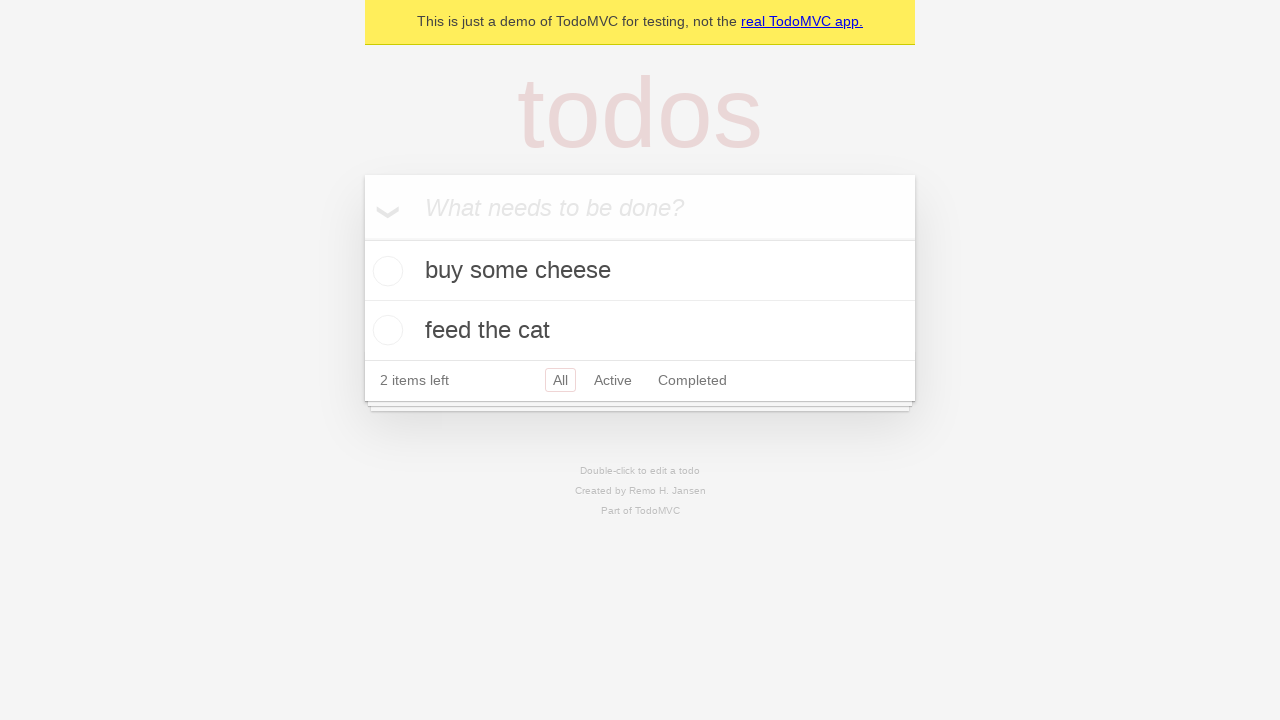

Verified second todo item is present in the list
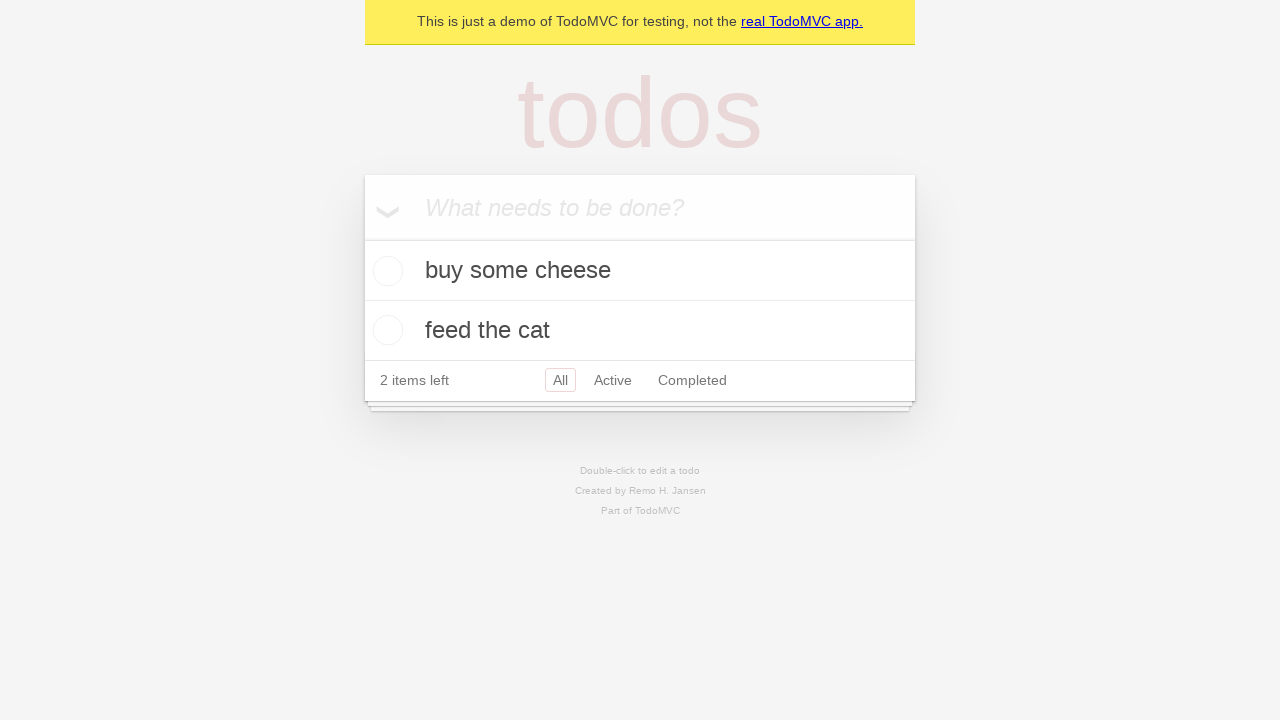

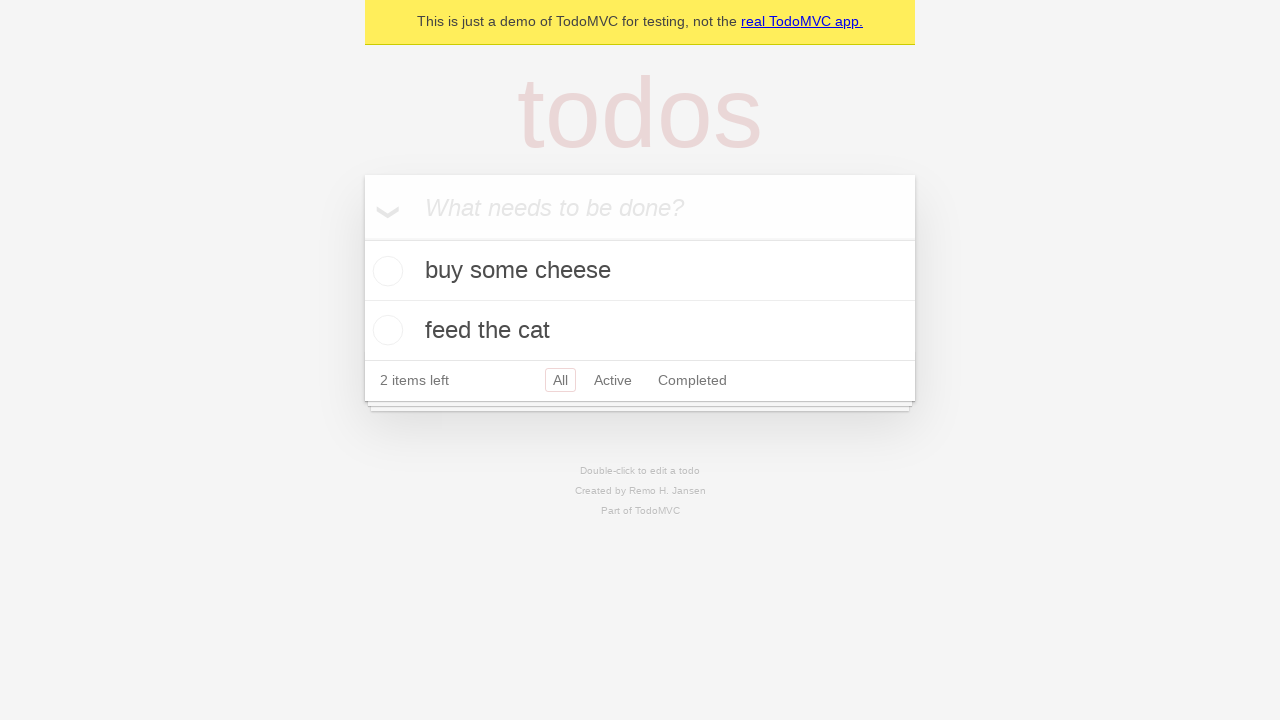